Verifies that the second button's value is NOT "This is a button"

Starting URL: https://kristinek.github.io/site/examples/locators

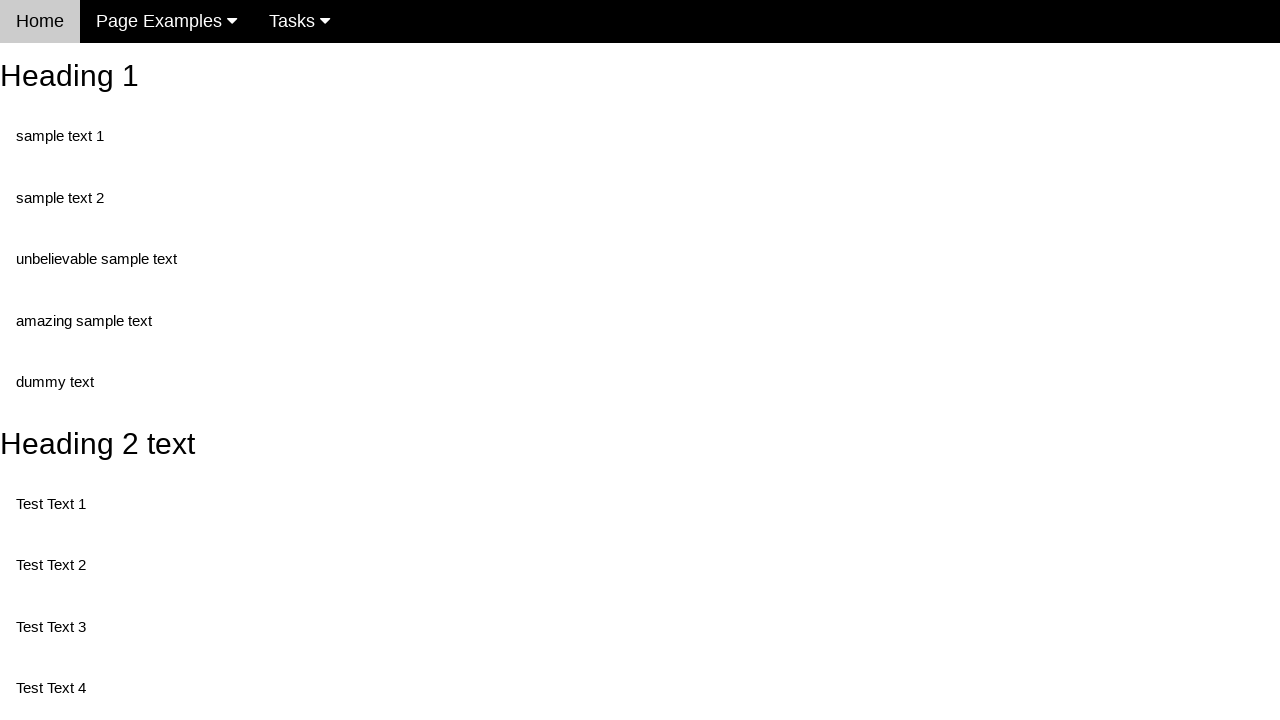

Navigated to locators example page
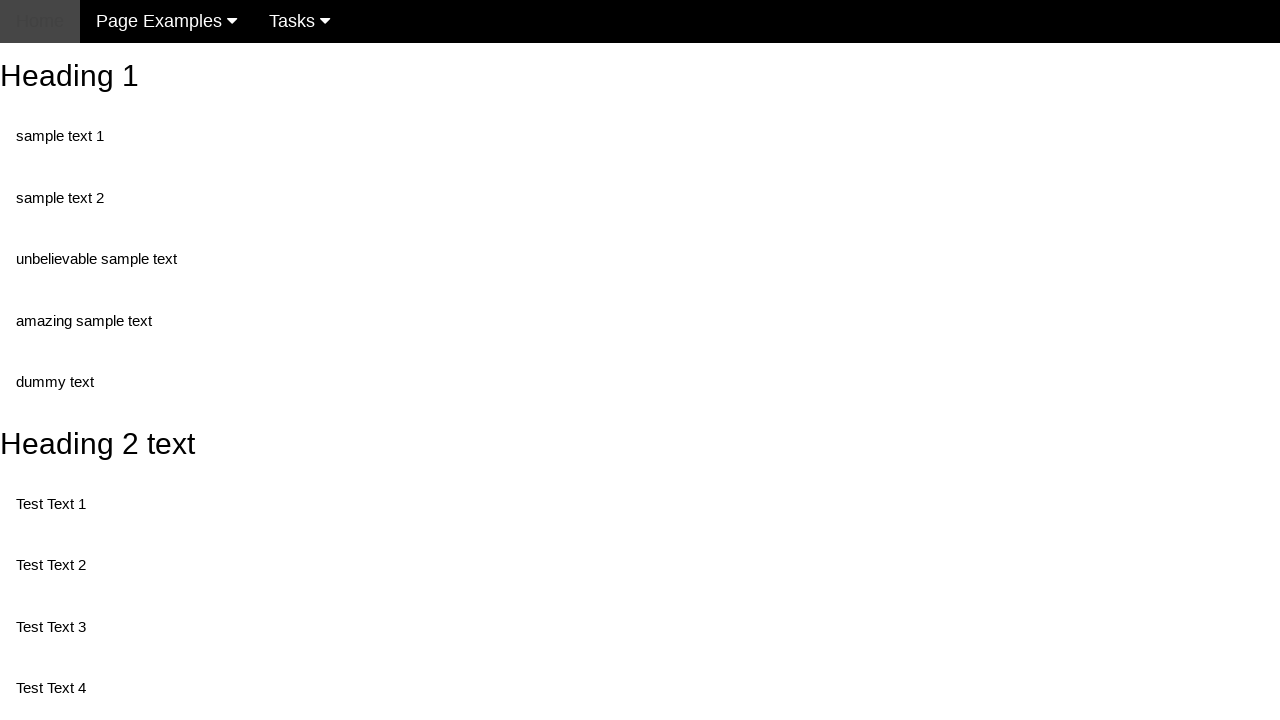

Retrieved value attribute from button with id 'buttonId'
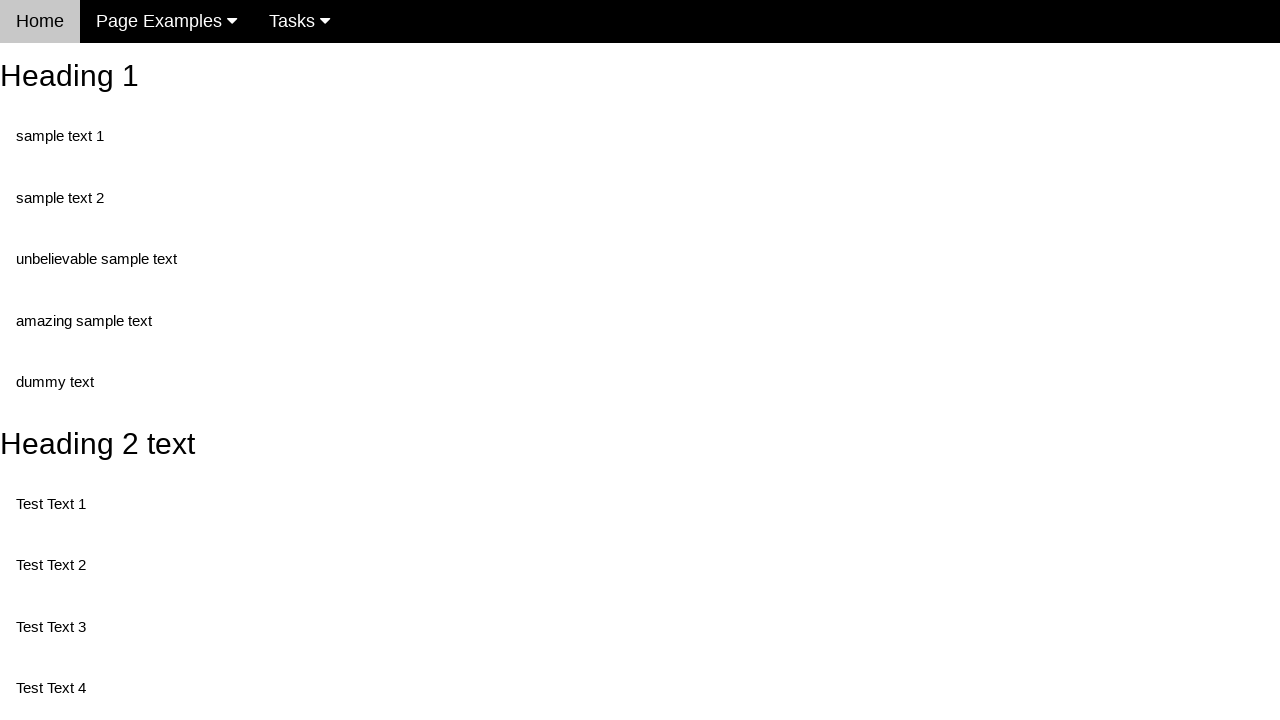

Assertion passed: button value is NOT 'This is a button'
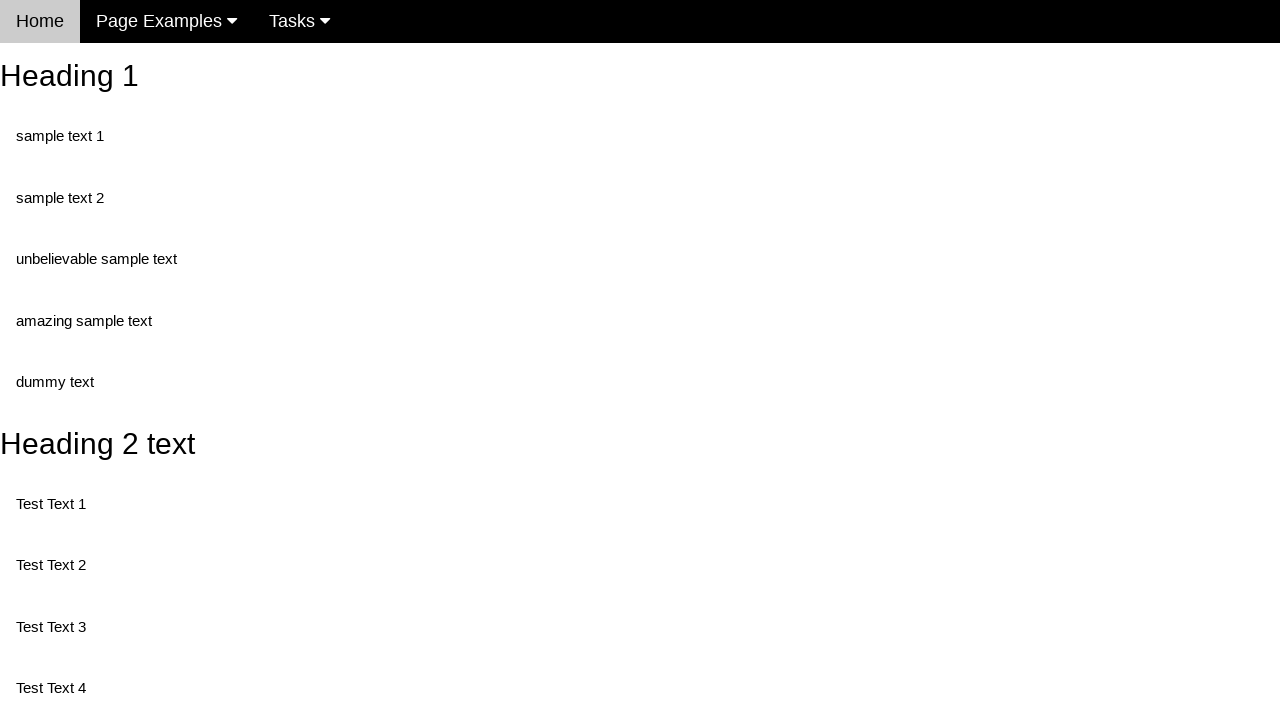

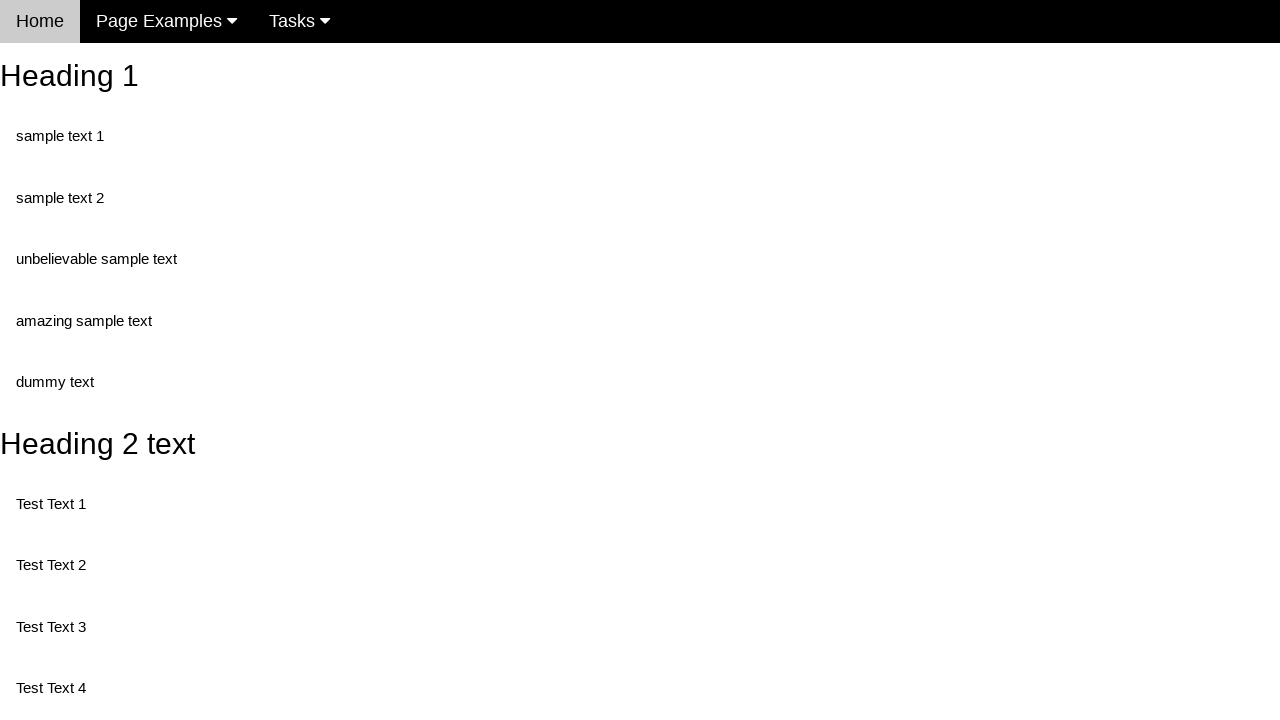